Tests opting out of A/B tests by adding a cookie after visiting the page, then refreshing to verify the opt-out takes effect

Starting URL: http://the-internet.herokuapp.com/abtest

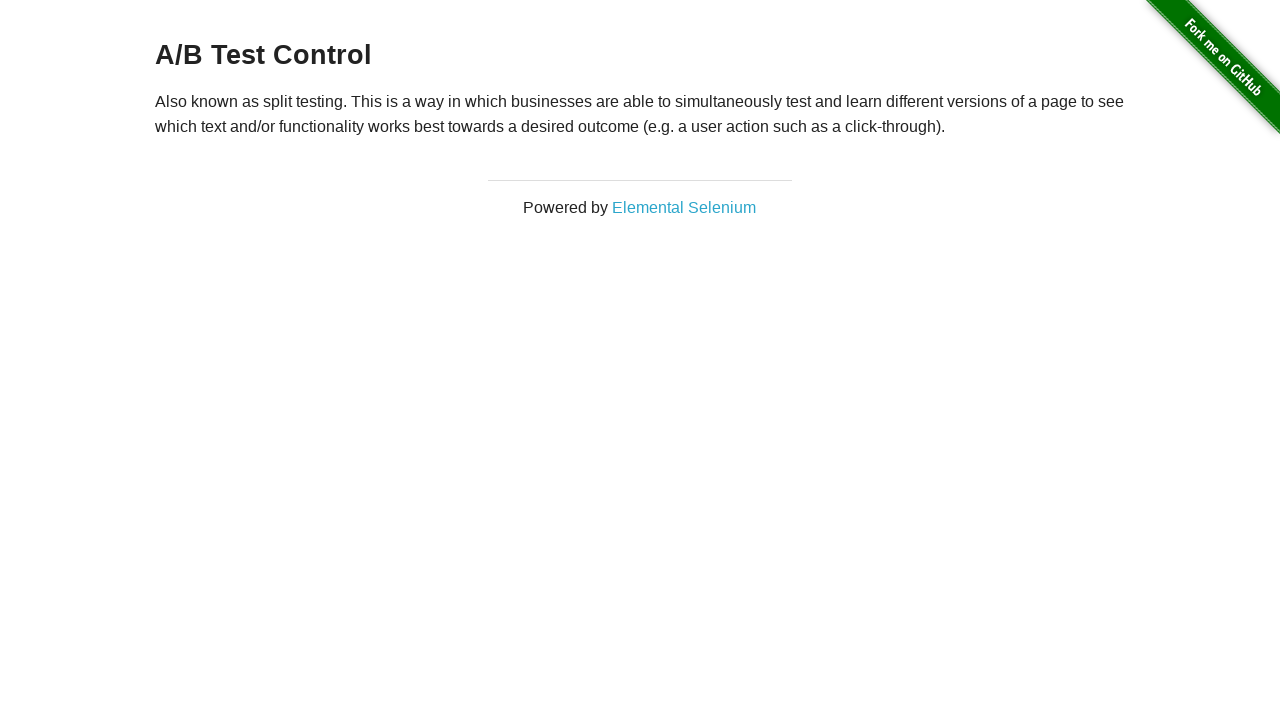

Waited for heading element to be visible
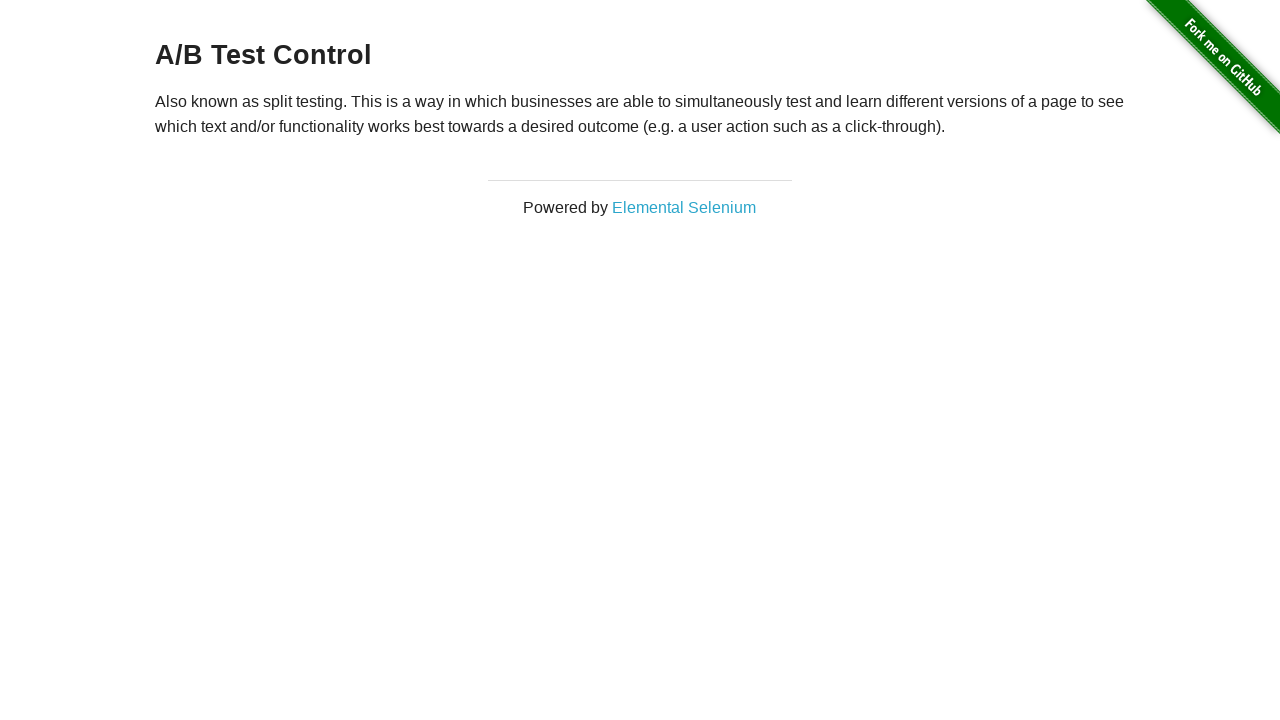

Retrieved heading text content
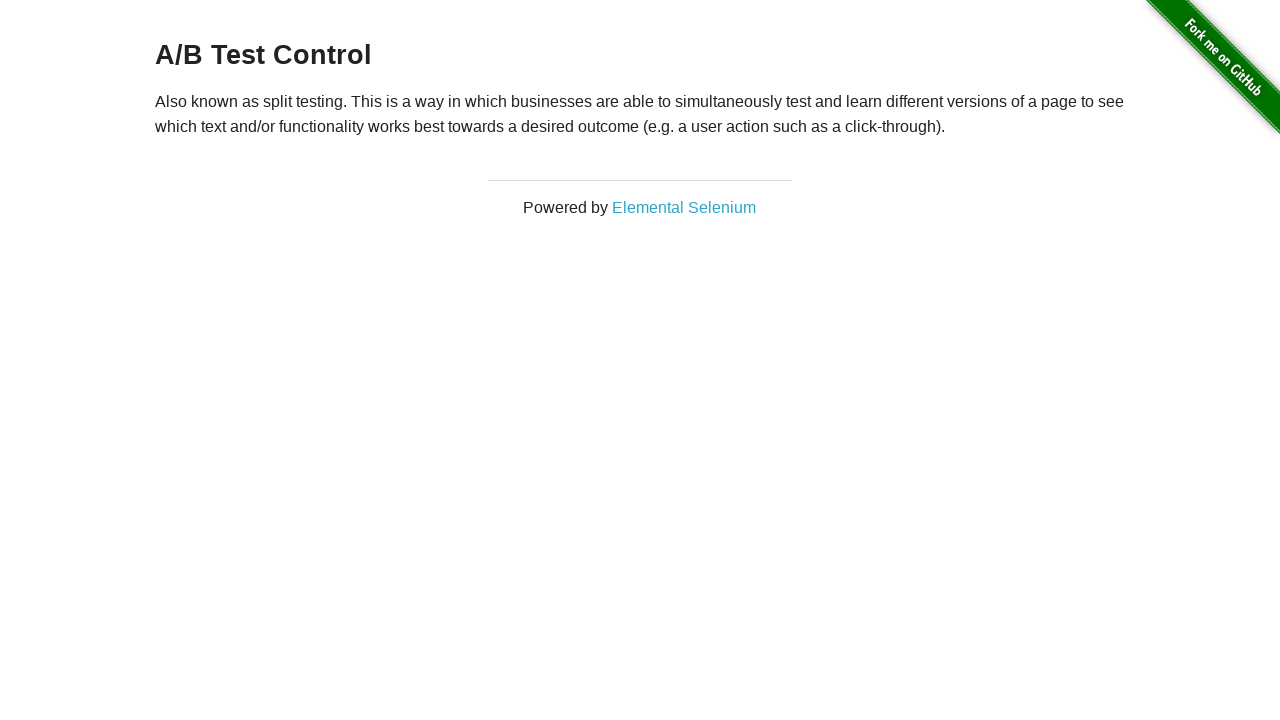

Verified page is showing A/B test variant
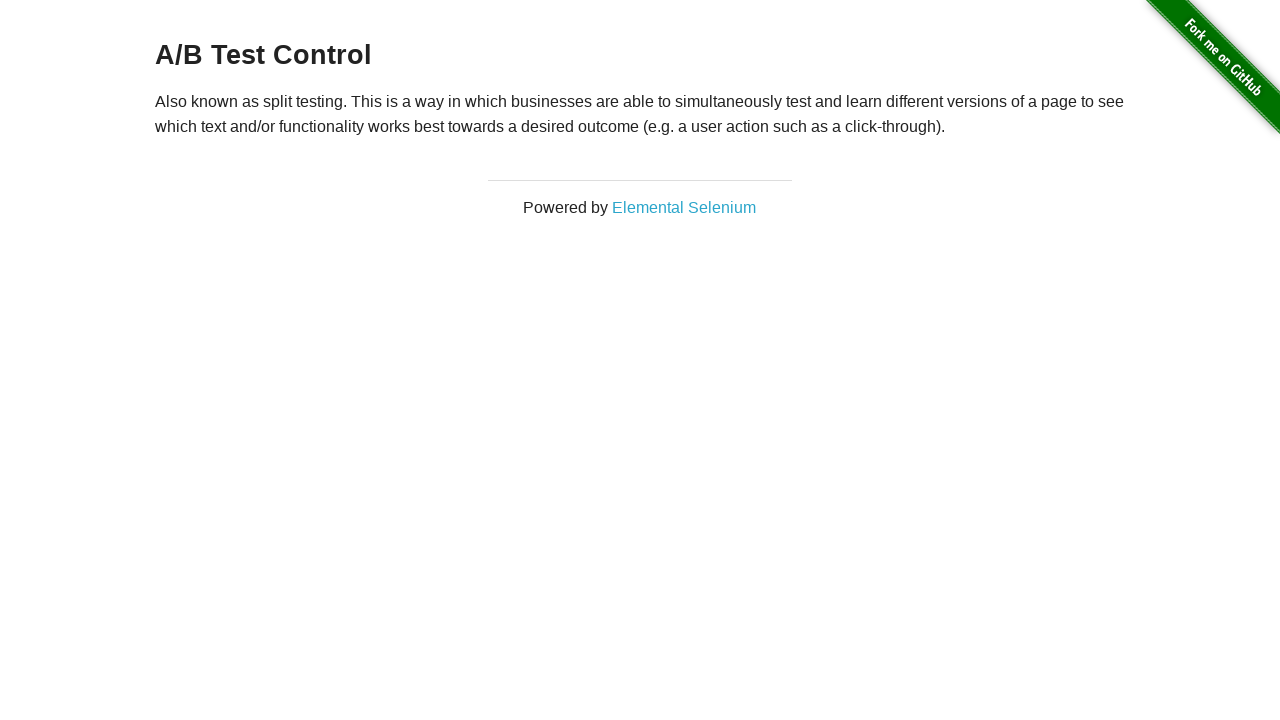

Added optimizelyOptOut cookie to context
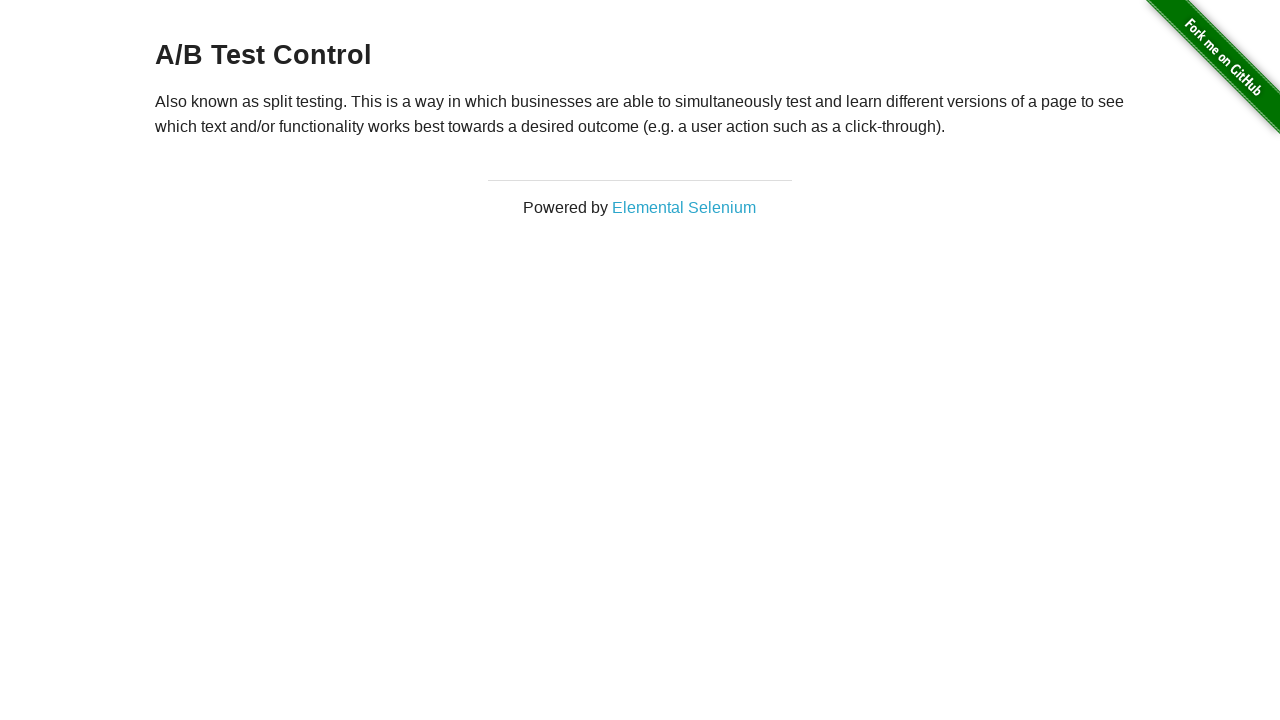

Reloaded the page to apply opt-out cookie
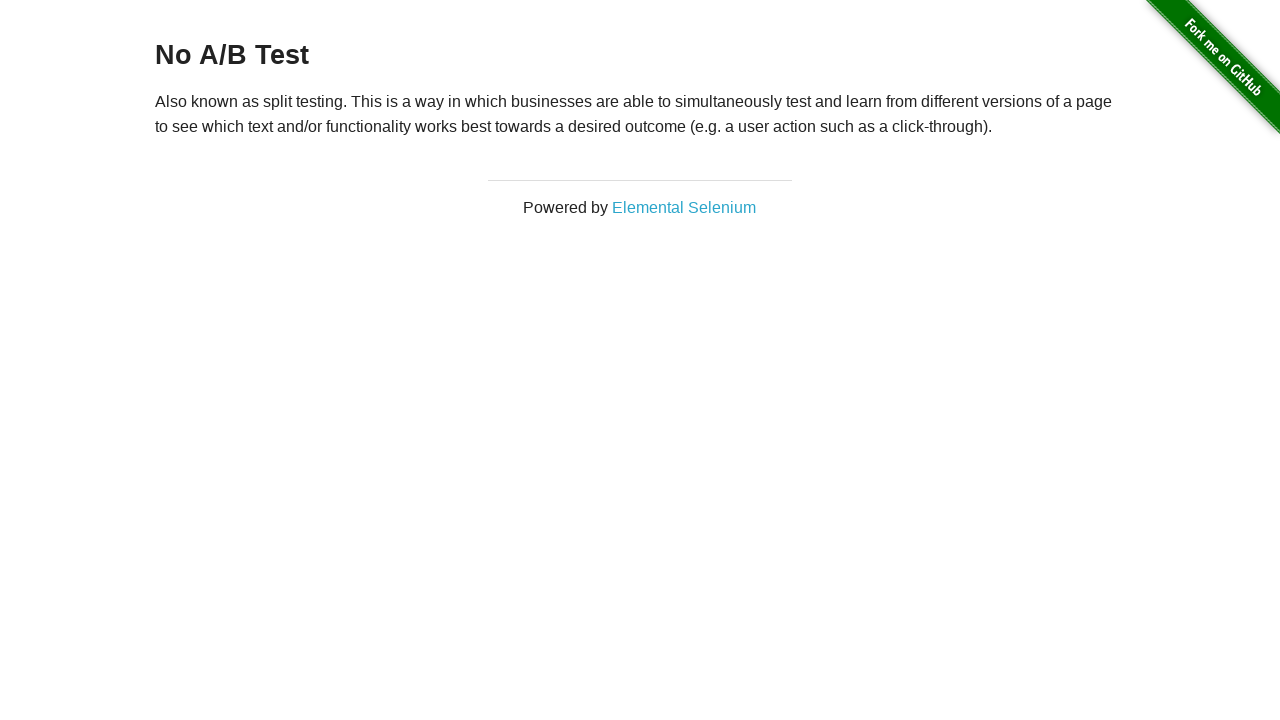

Retrieved heading text after page reload
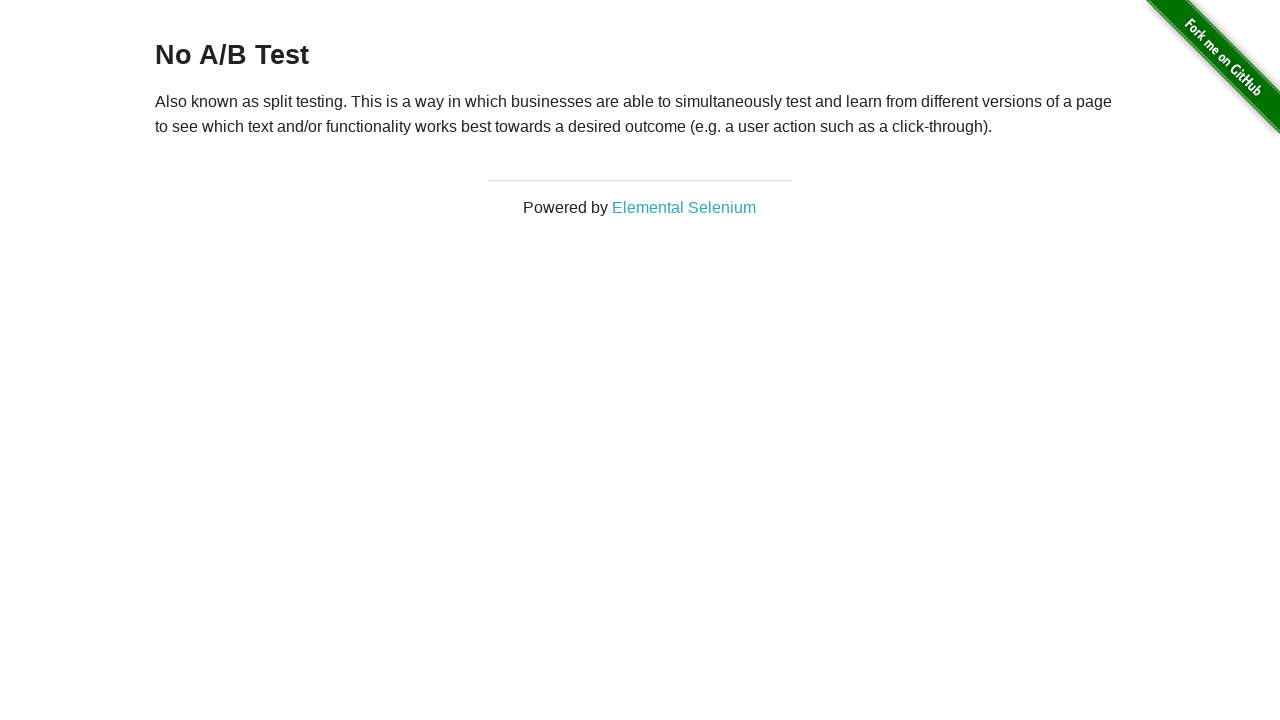

Verified opt-out was successful - page shows 'No A/B Test' variant
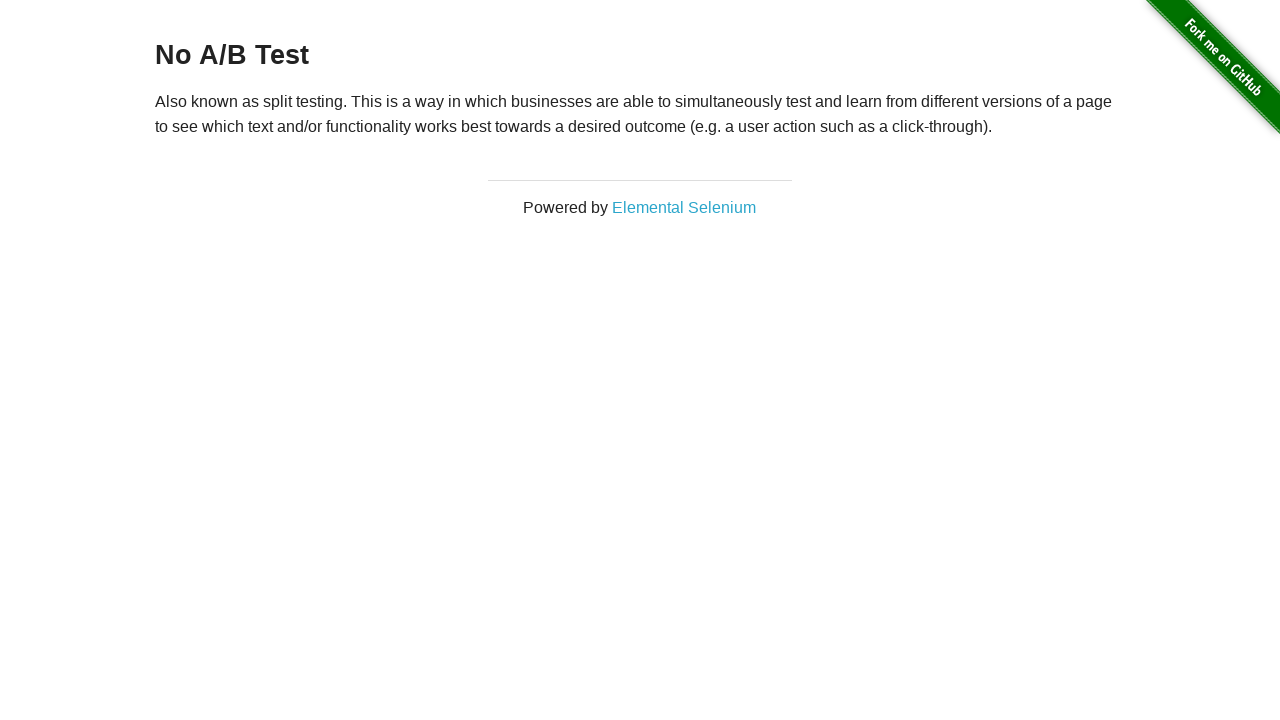

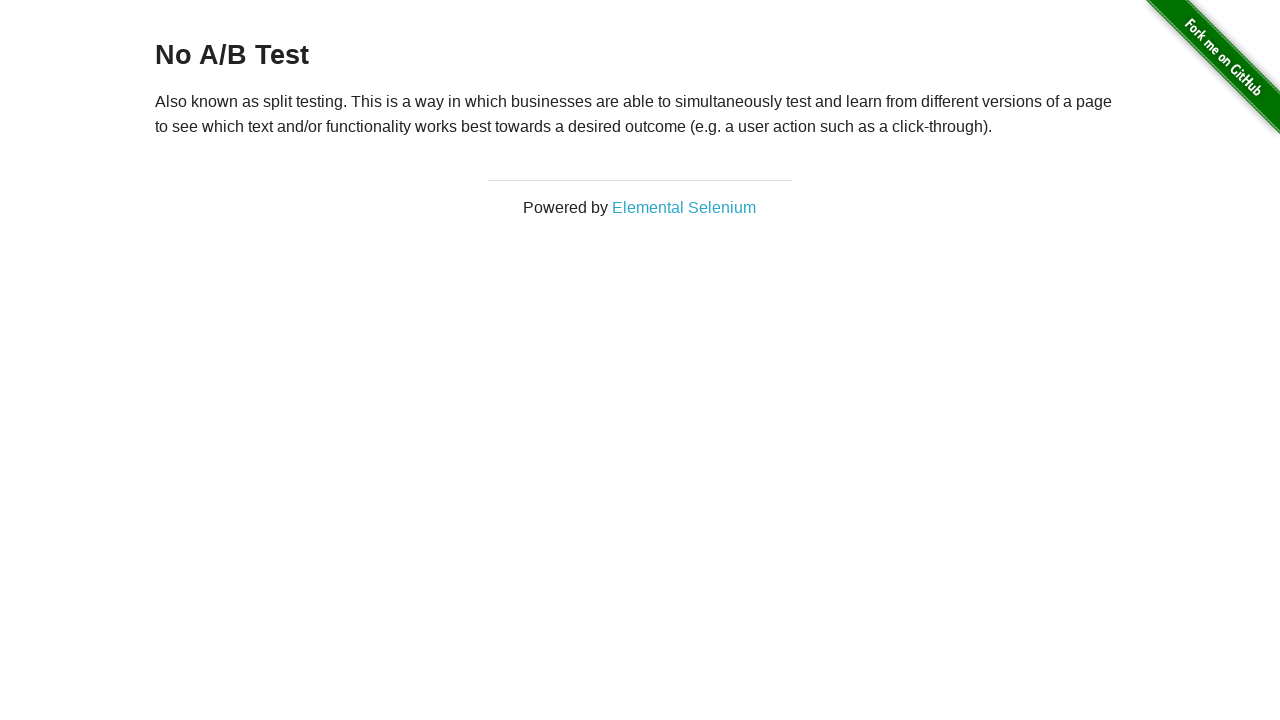